Navigates to the Selenide Russian documentation site, clicks on the quick-start link, and verifies the page content is displayed

Starting URL: https://ru.selenide.org/index.html

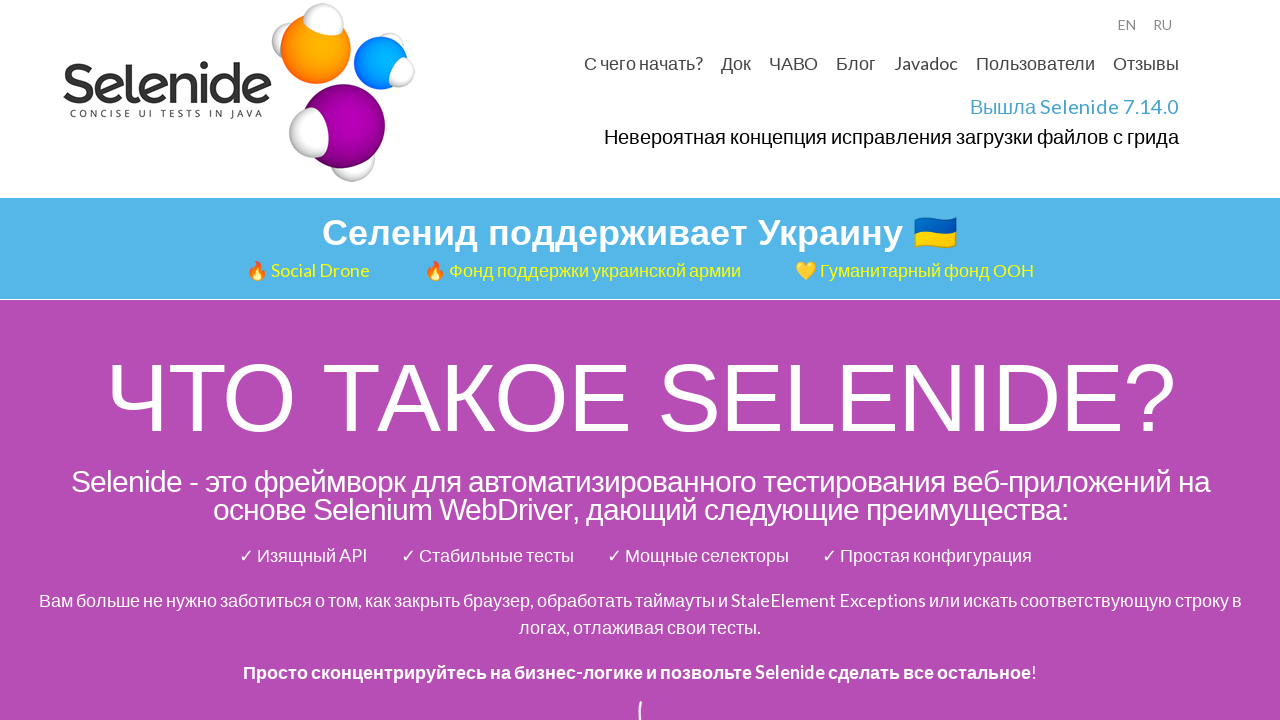

Navigated to Selenide Russian documentation site
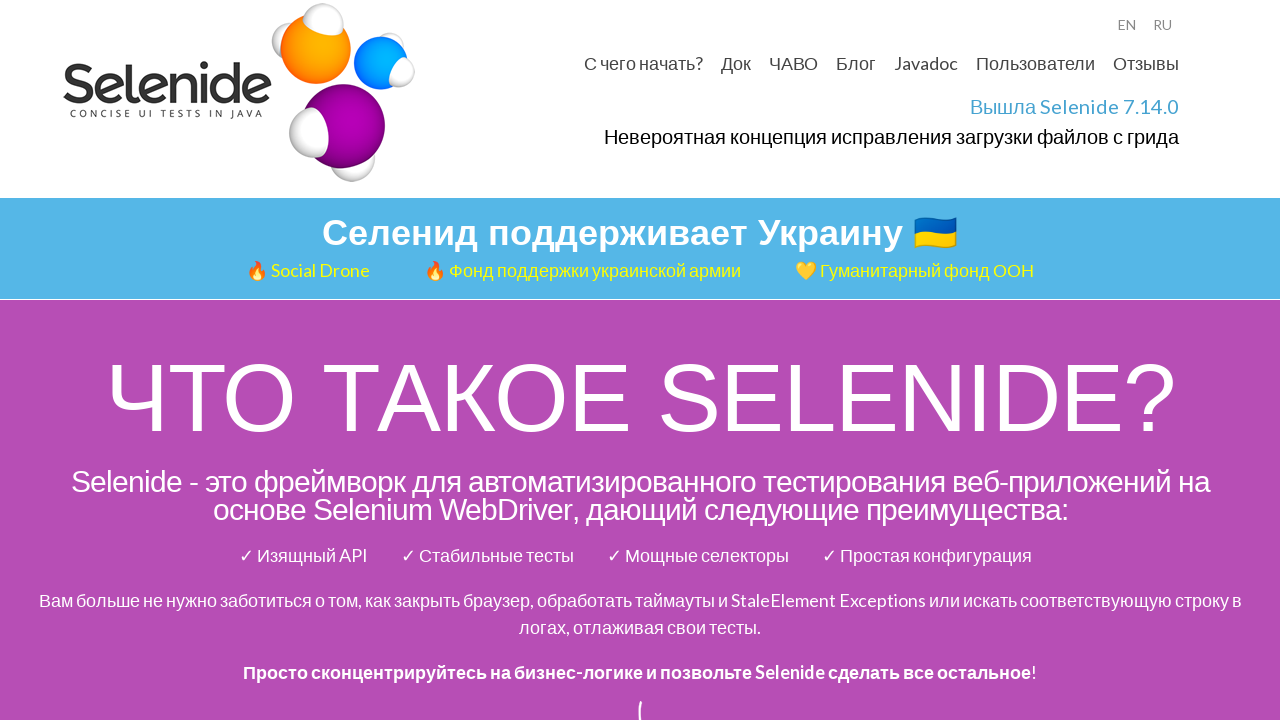

Clicked on quick-start link in main menu at (643, 63) on .main-menu-pages a[href='/quick-start.html']
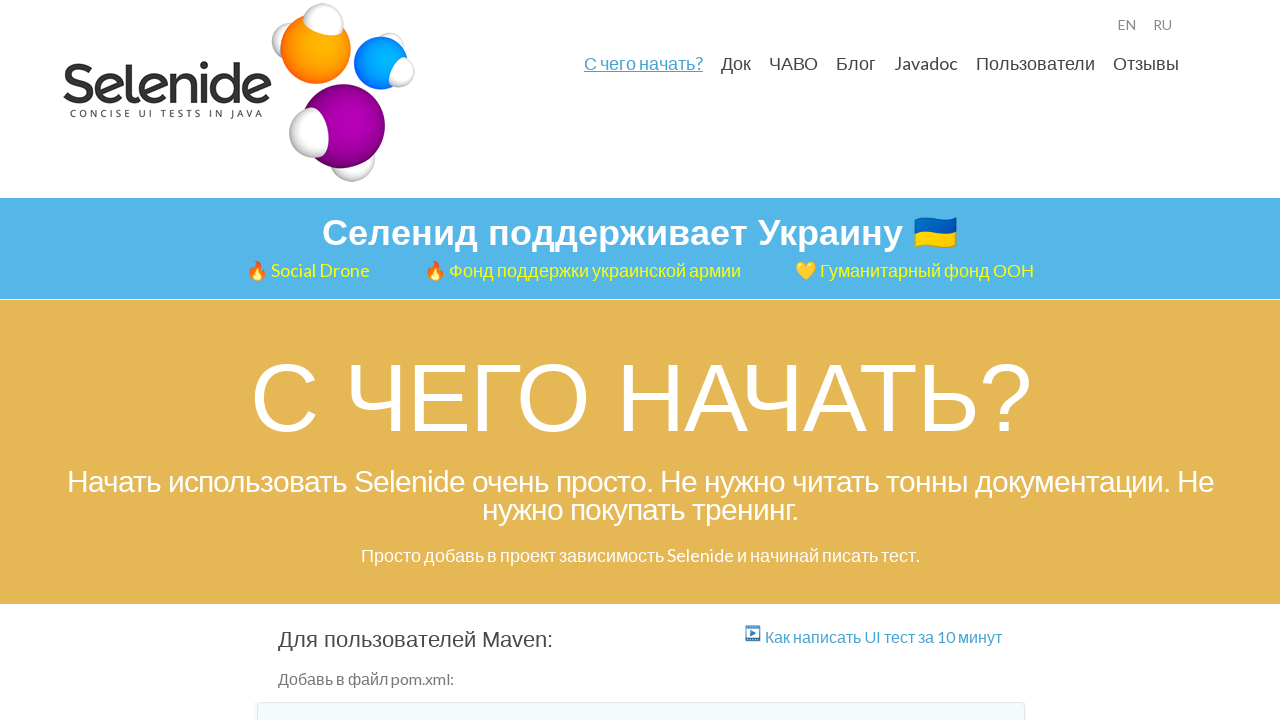

Quick-start page loaded with expected heading 'Как написать UI тест за 10 минут'
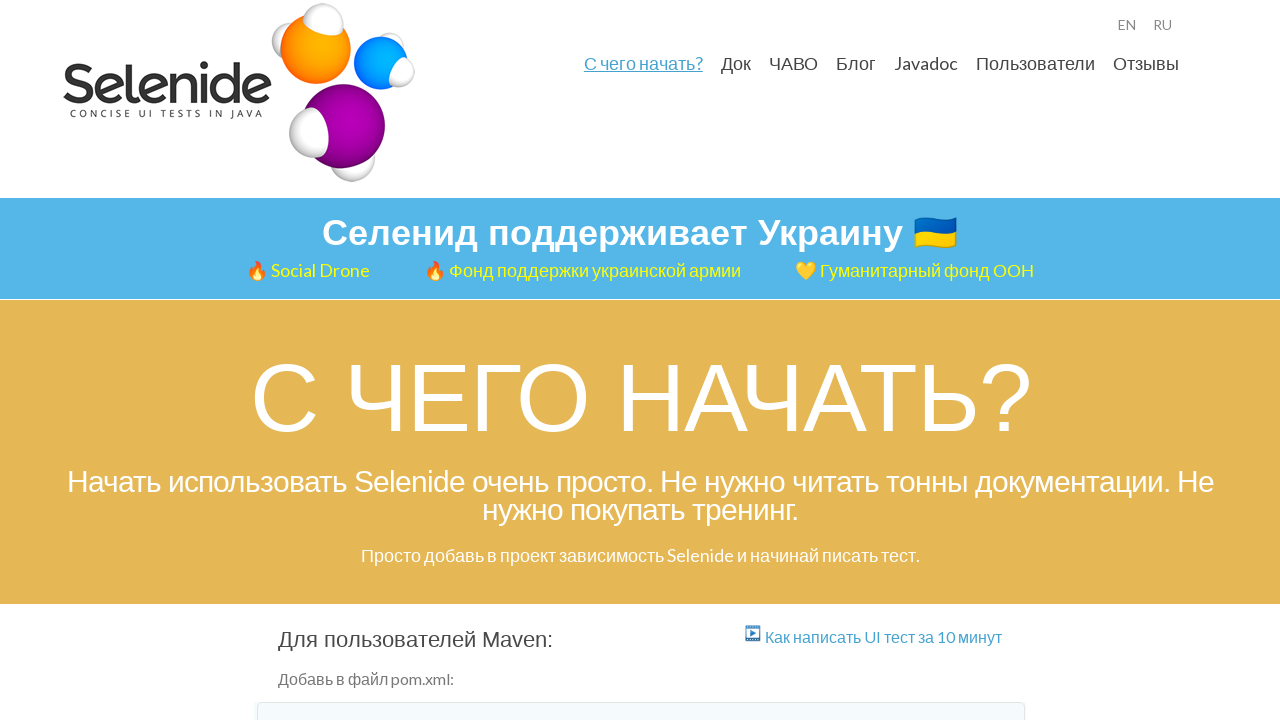

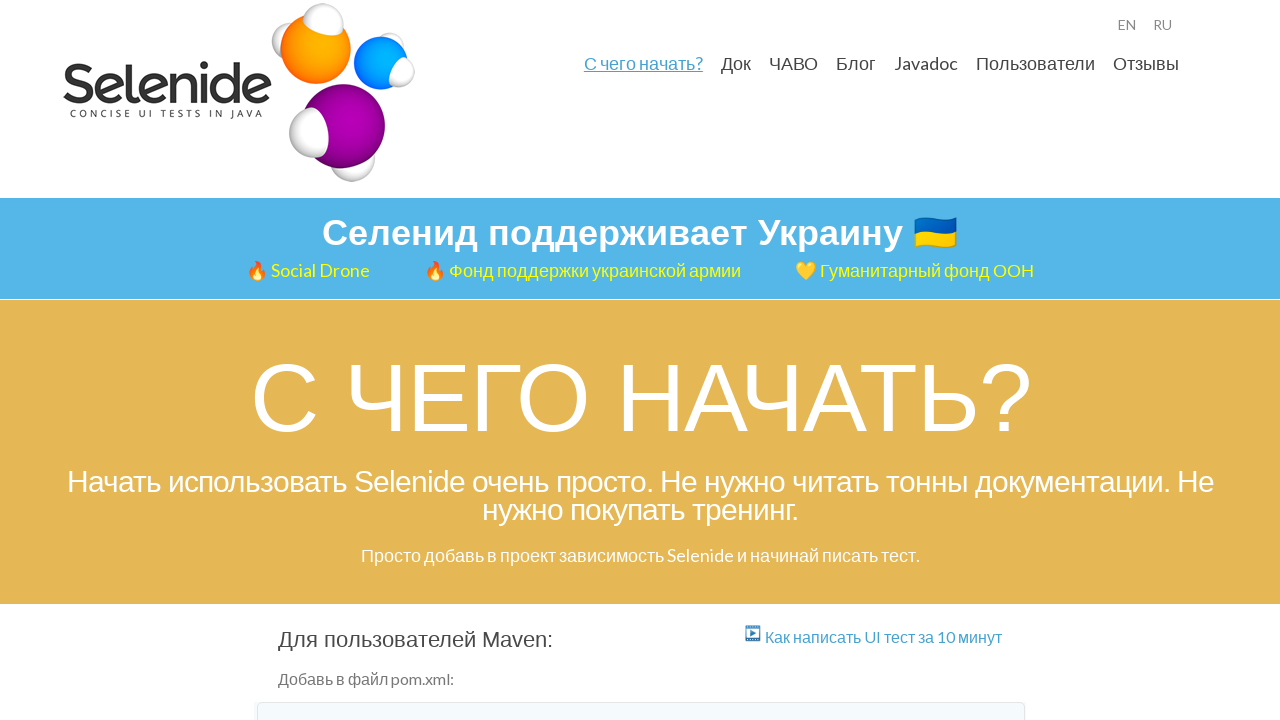